Tests a student registration form by filling out all fields including personal info, date of birth, subjects, hobbies, file upload, and address, then submits and verifies the data in a confirmation popup.

Starting URL: https://demoqa.com/automation-practice-form

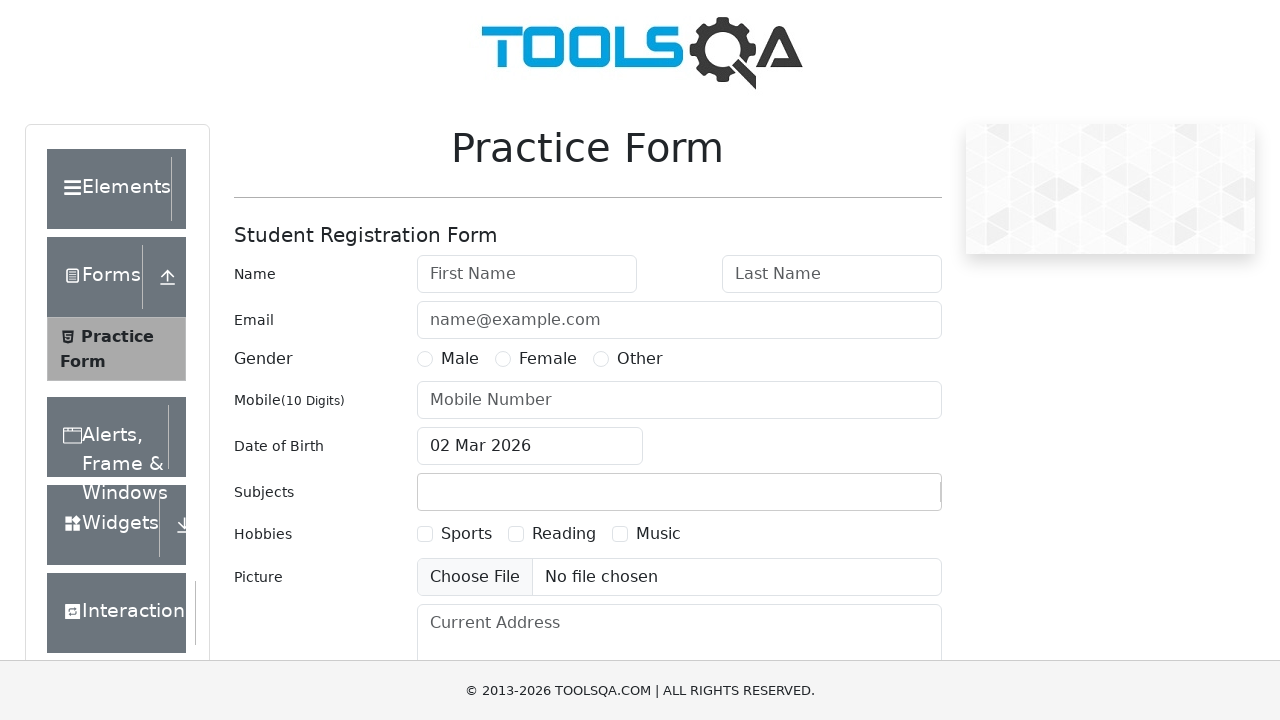

Filled first name with 'Arkadiy' on #firstName
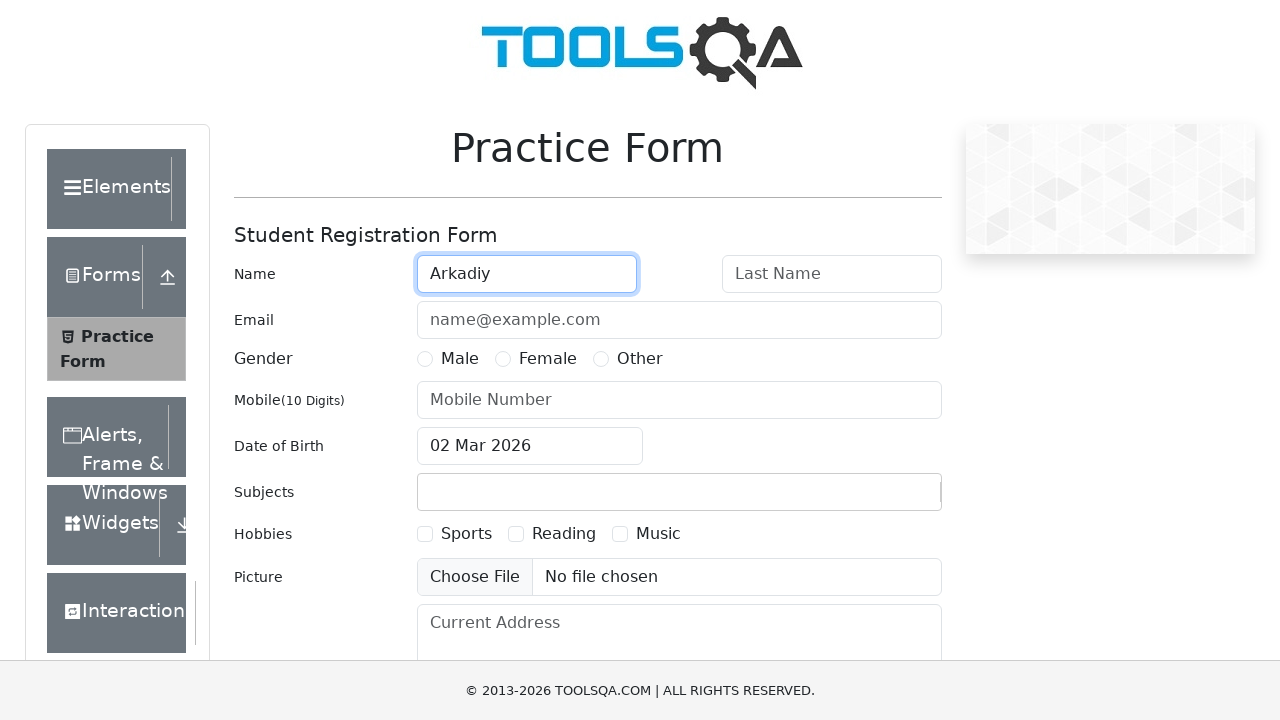

Filled last name with 'Garanin' on #lastName
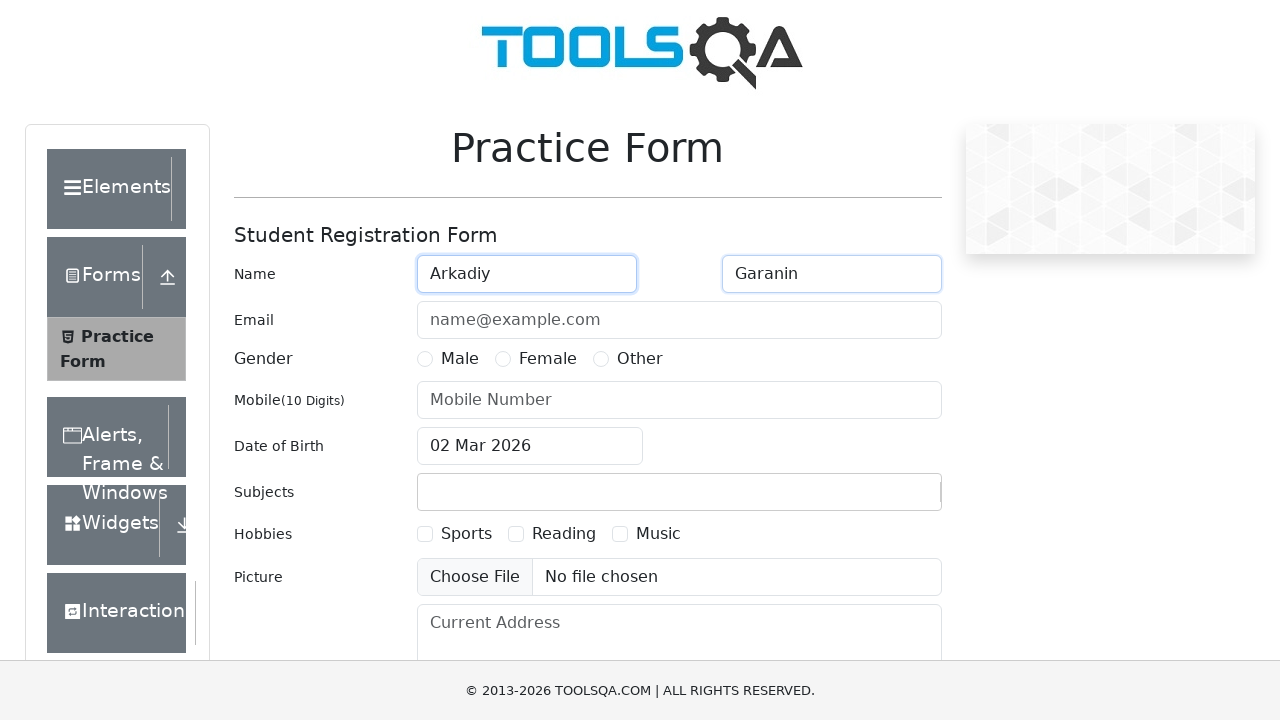

Filled email with 'arkgaranin@gmail.com' on #userEmail
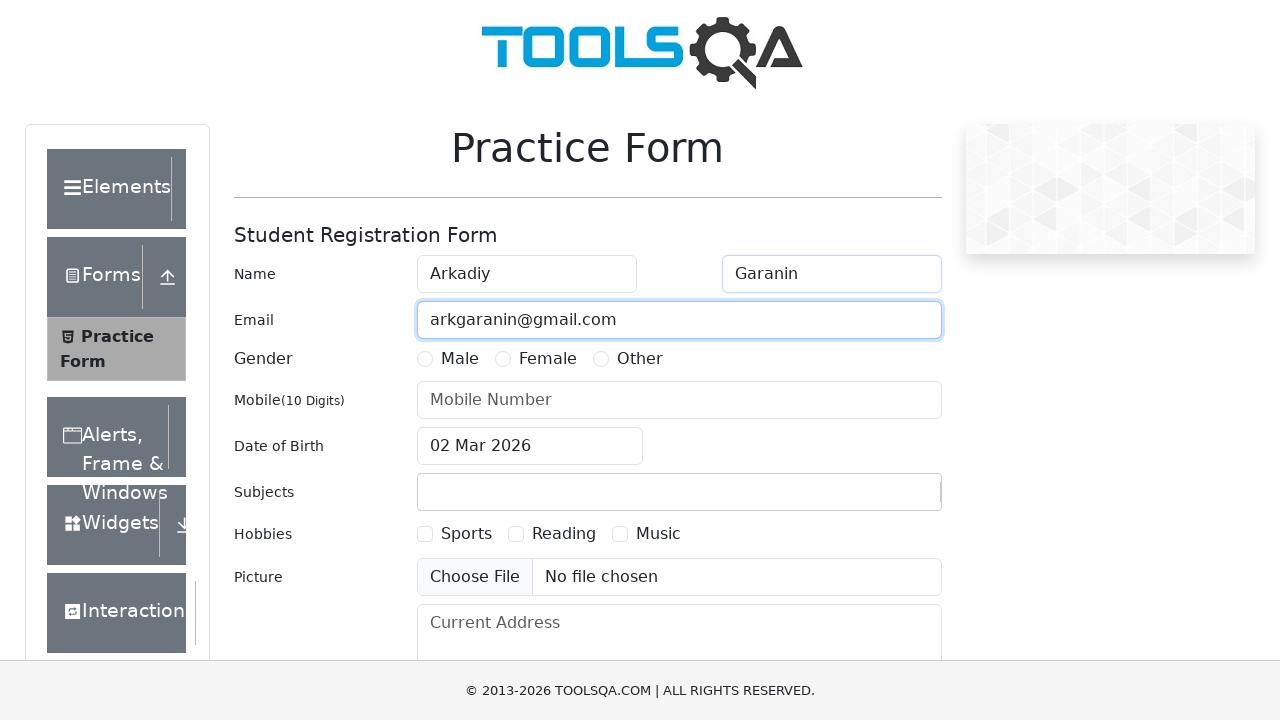

Selected gender 'Male' at (460, 359) on label[for='gender-radio-1']
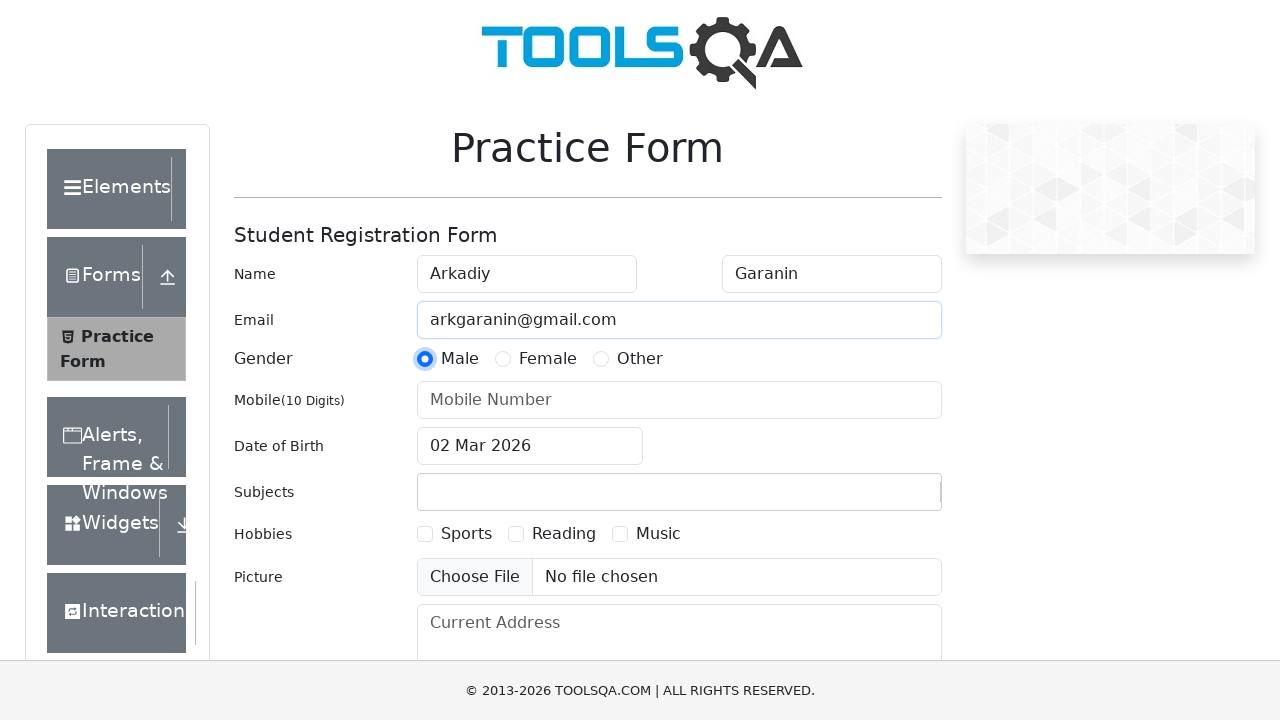

Filled phone number with '9772601157' on #userNumber
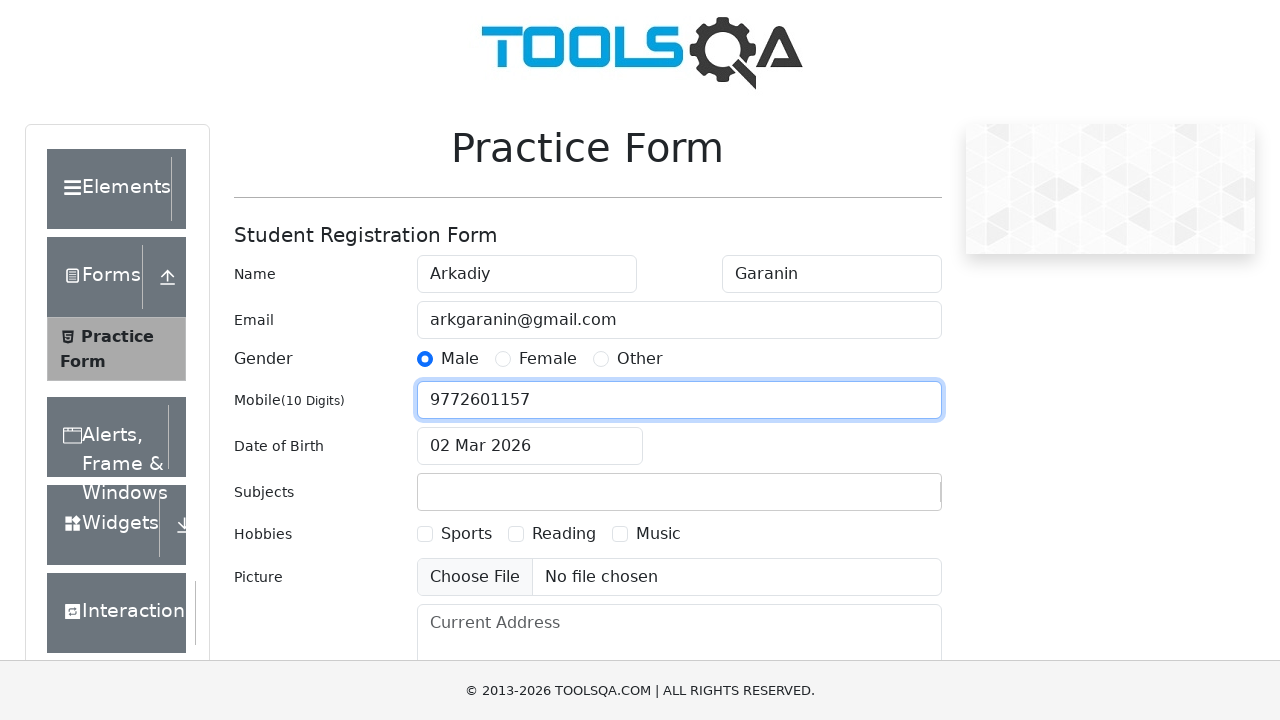

Opened date of birth picker at (530, 446) on #dateOfBirthInput
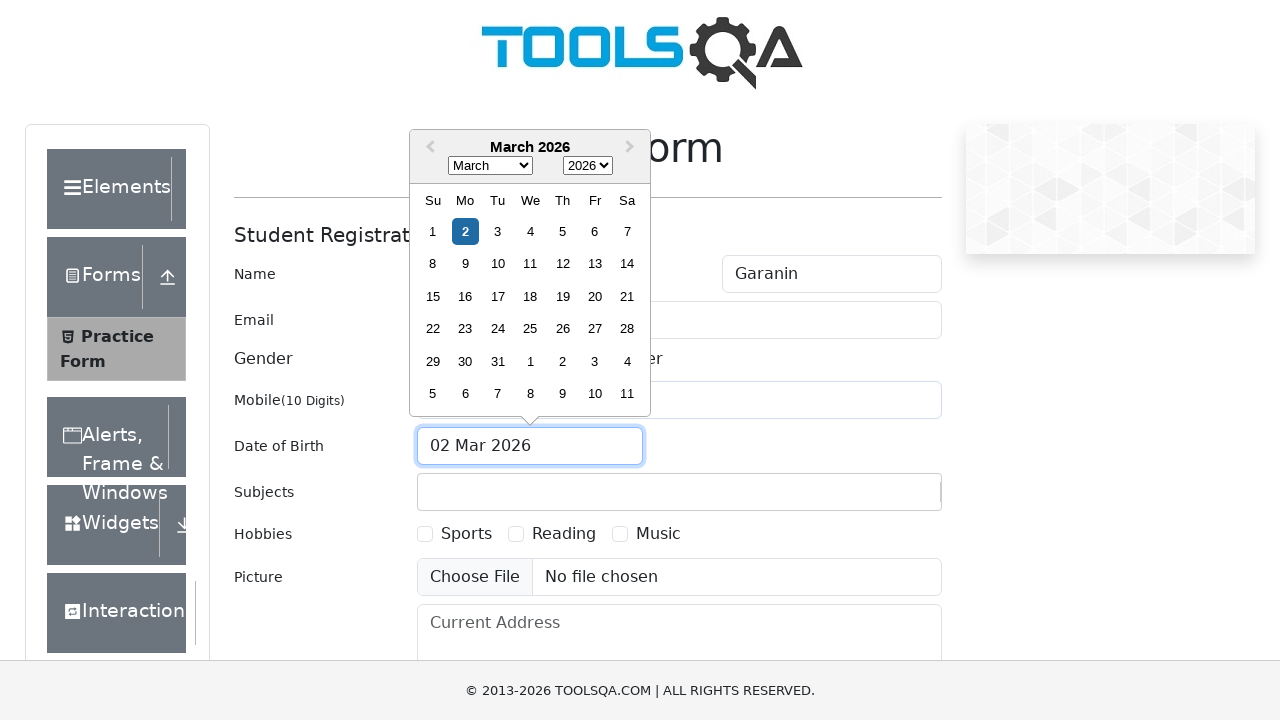

Selected month 'April' from date picker on .react-datepicker__month-select
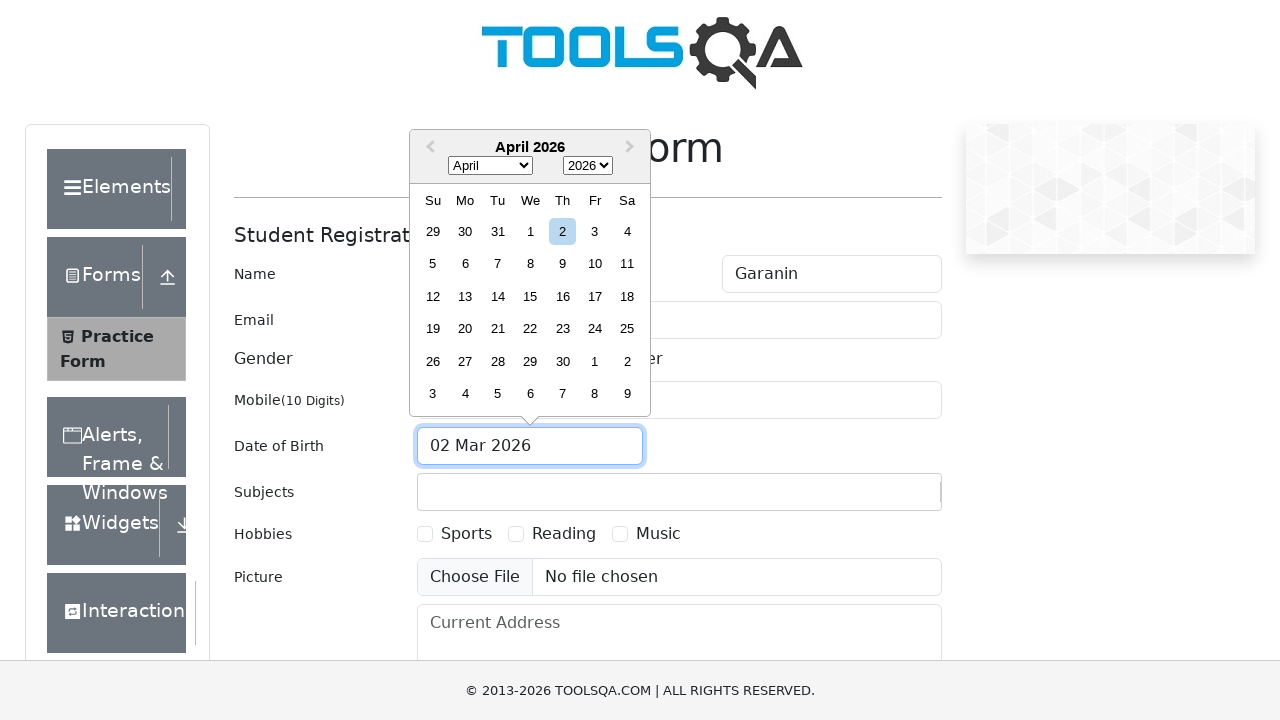

Selected year '1990' from date picker on .react-datepicker__year-select
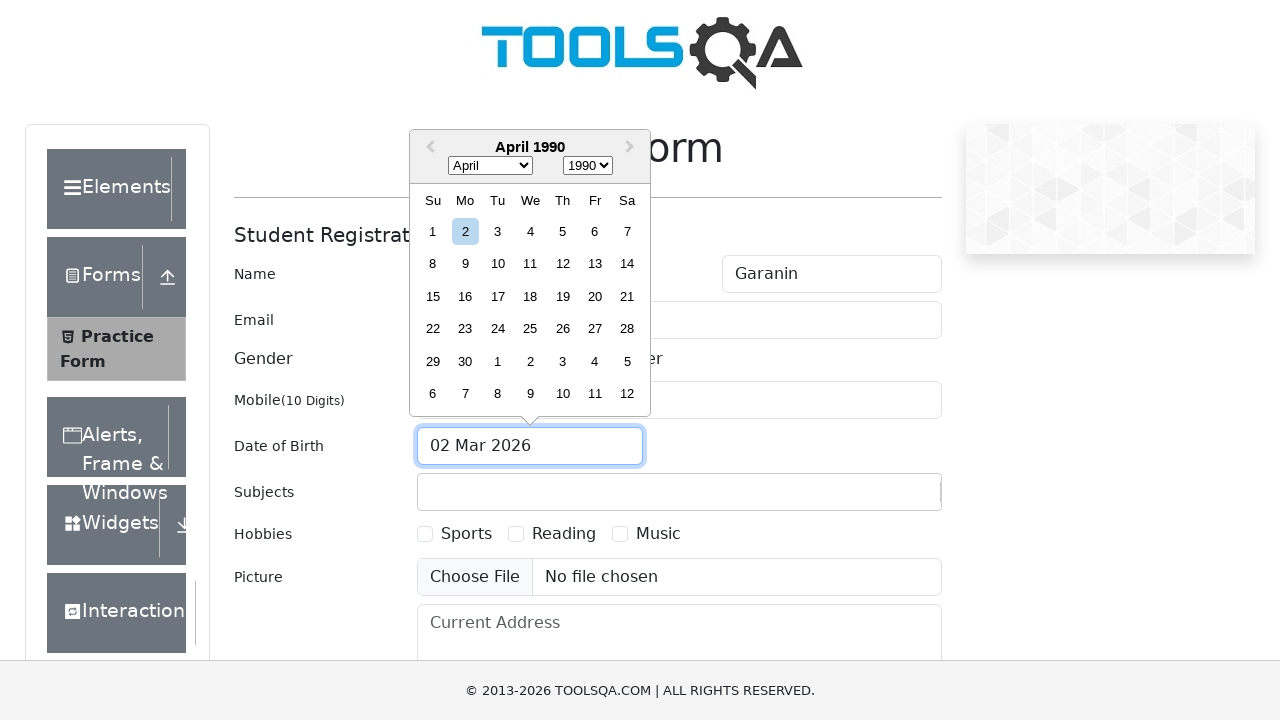

Selected date 'April 26th, 1990' at (562, 329) on [aria-label='Choose Thursday, April 26th, 1990']
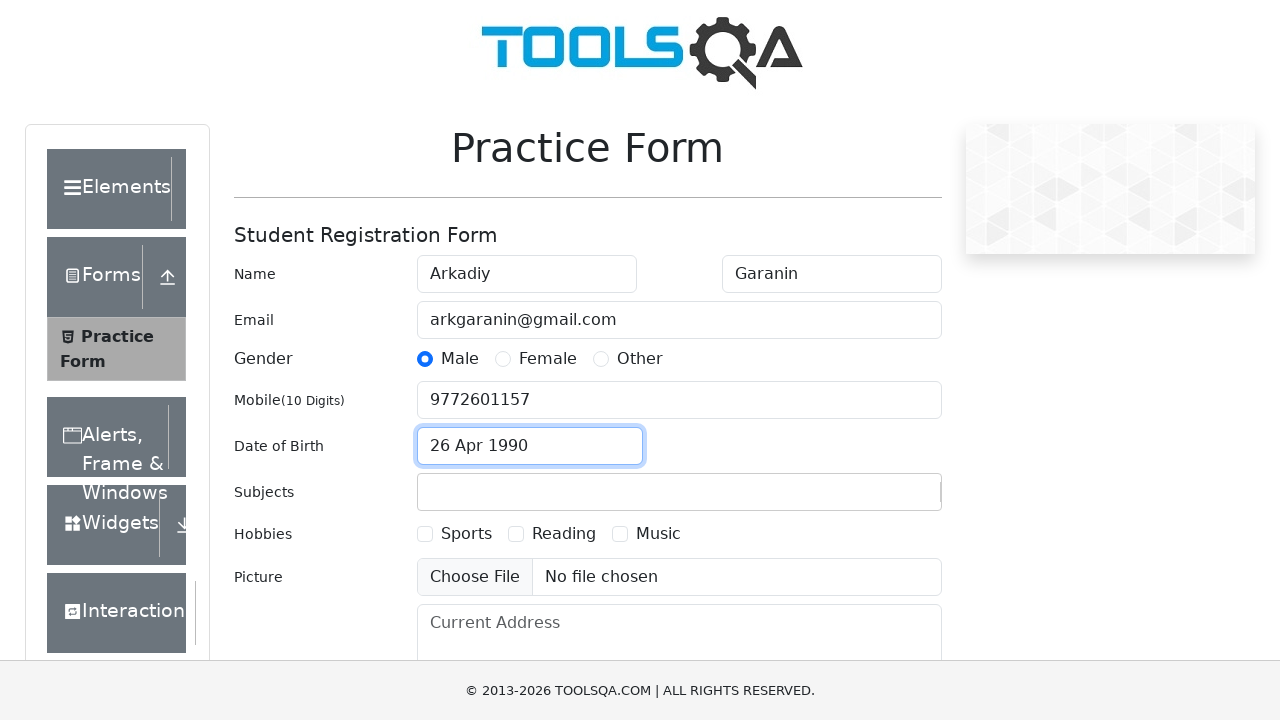

Typed 'En' in subjects field on #subjectsInput
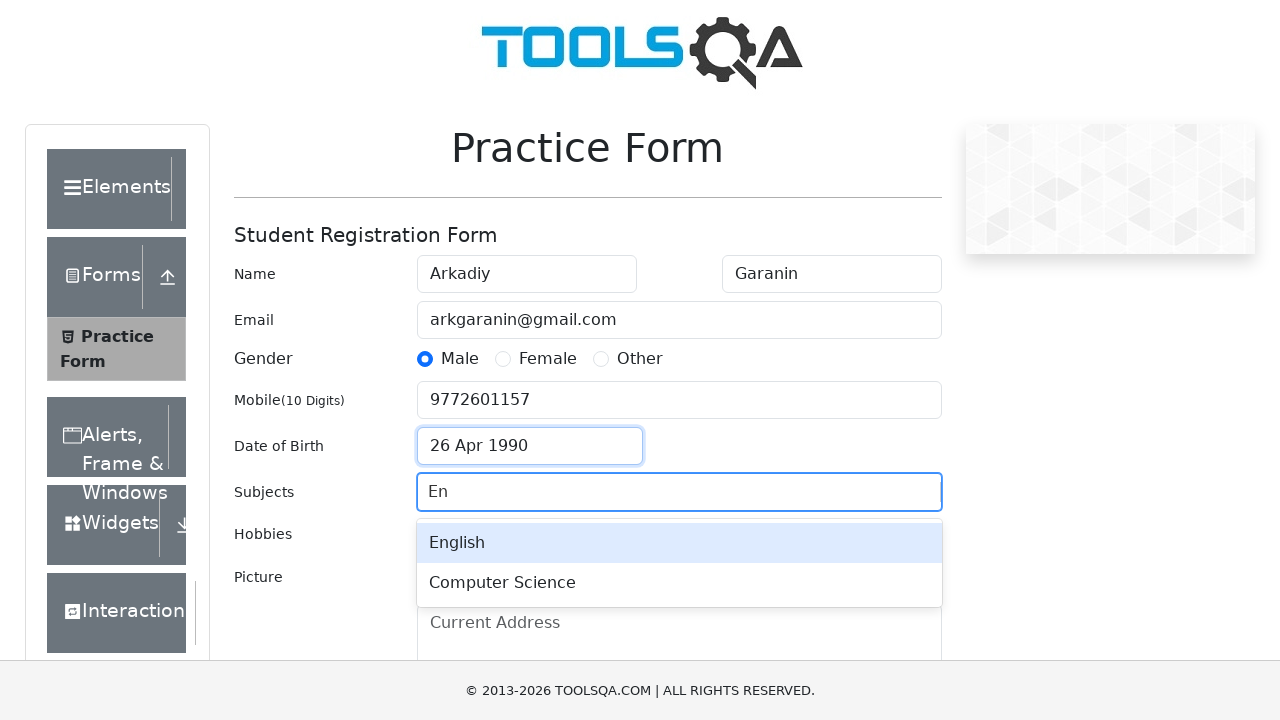

Selected subject by pressing Enter on #subjectsInput
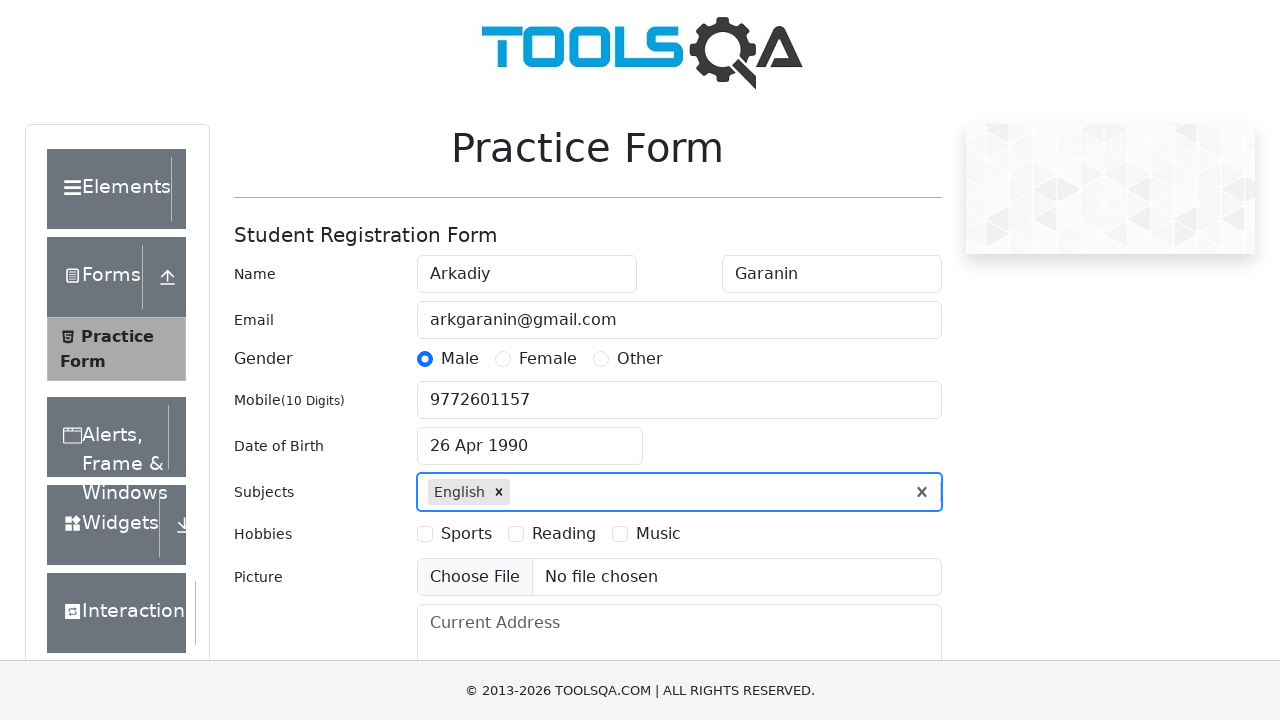

Typed 'Co' in subjects field on #subjectsInput
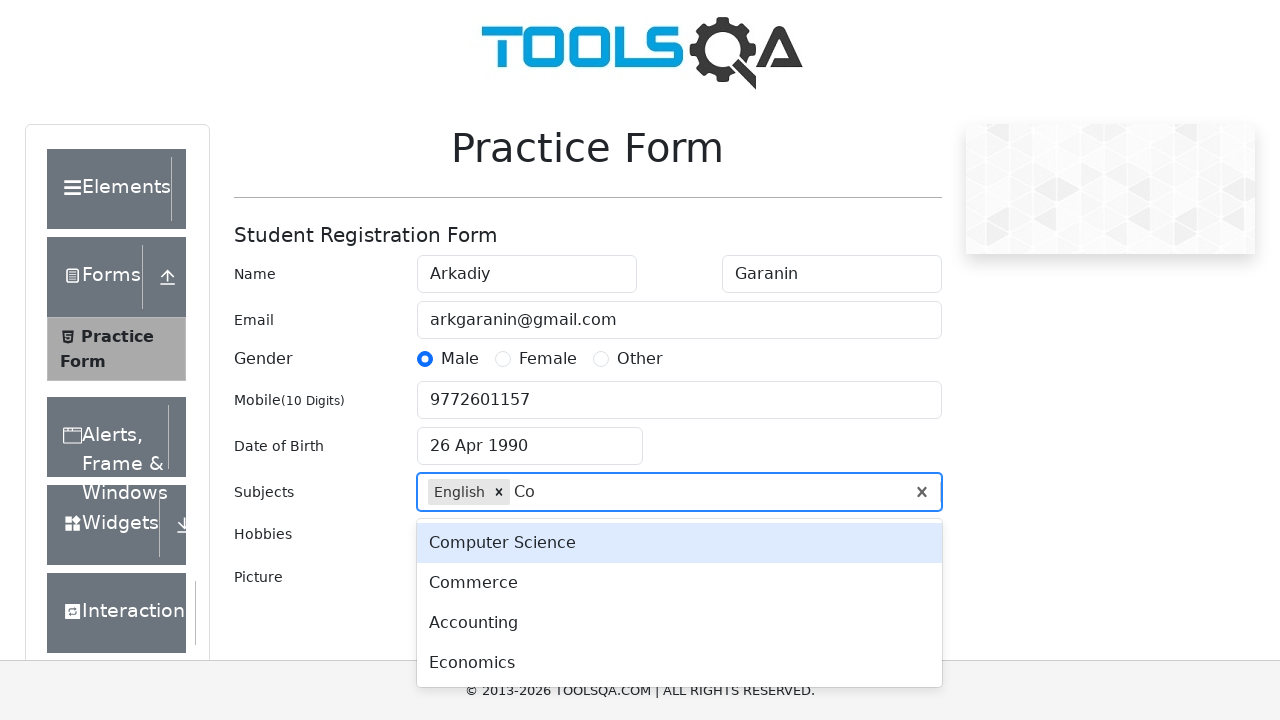

Selected second subject by pressing Enter on #subjectsInput
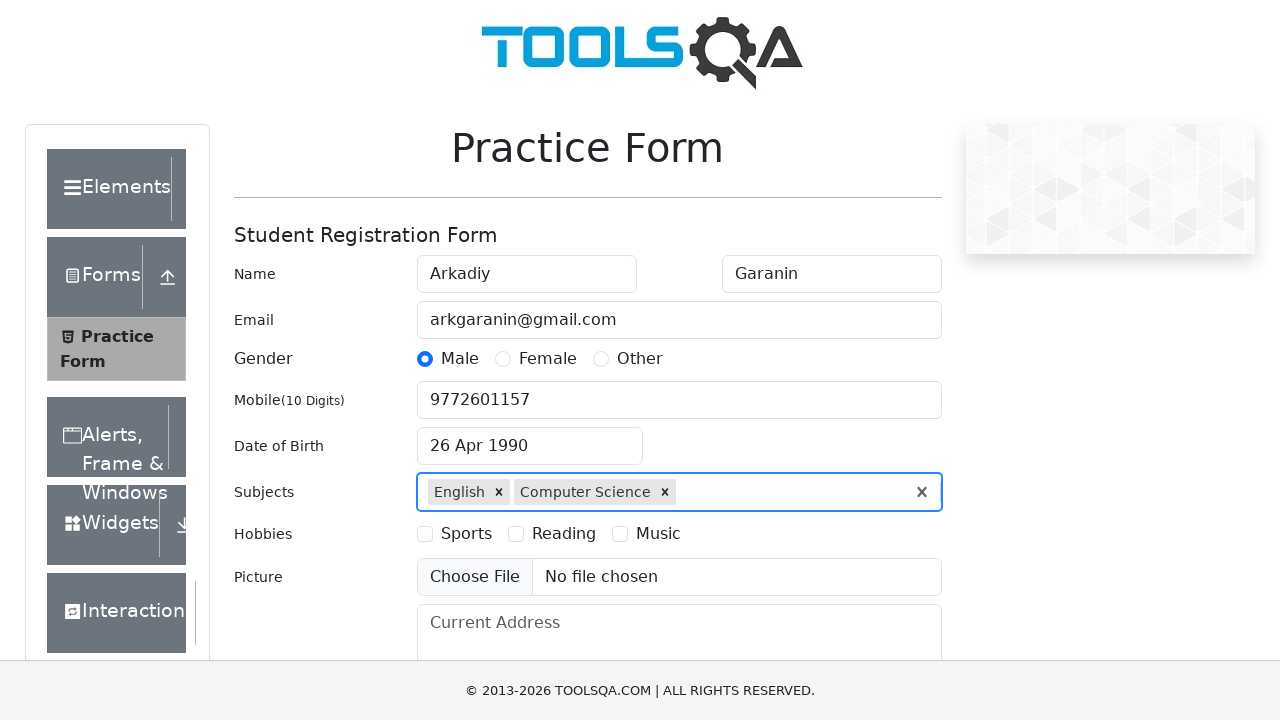

Selected hobby checkbox 1 at (466, 534) on label[for='hobbies-checkbox-1']
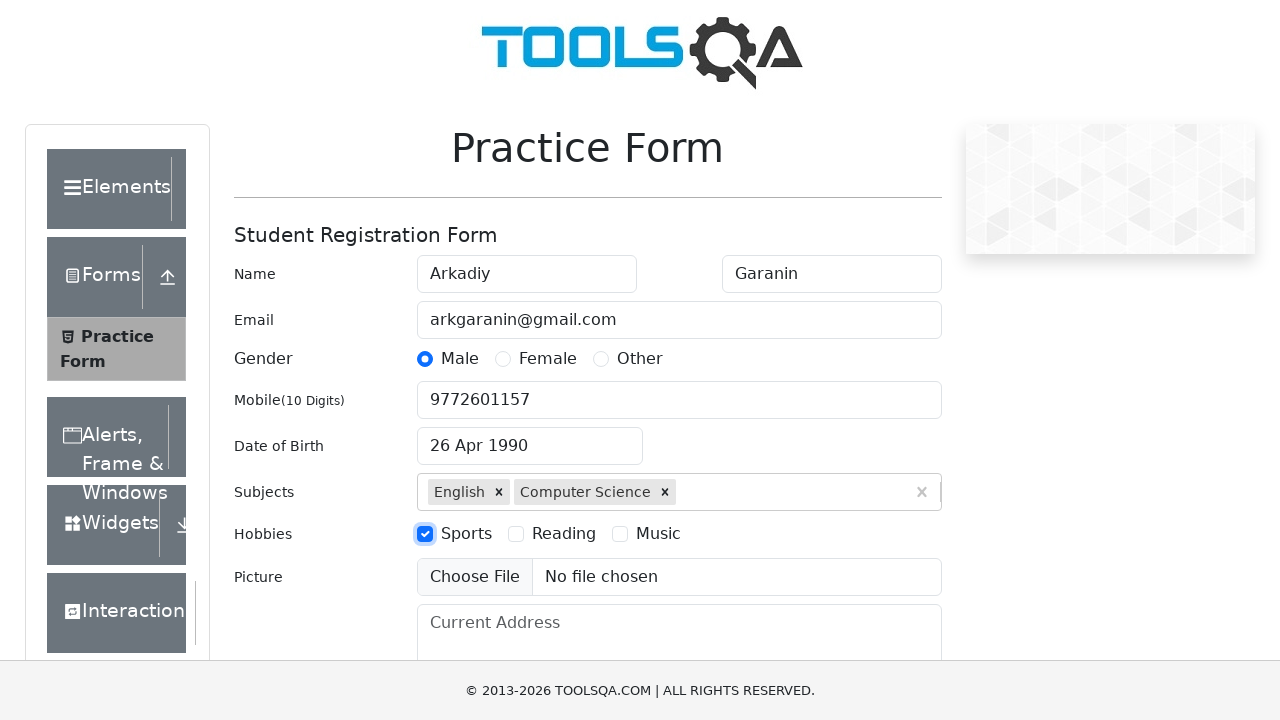

Selected hobby checkbox 2 at (564, 534) on label[for='hobbies-checkbox-2']
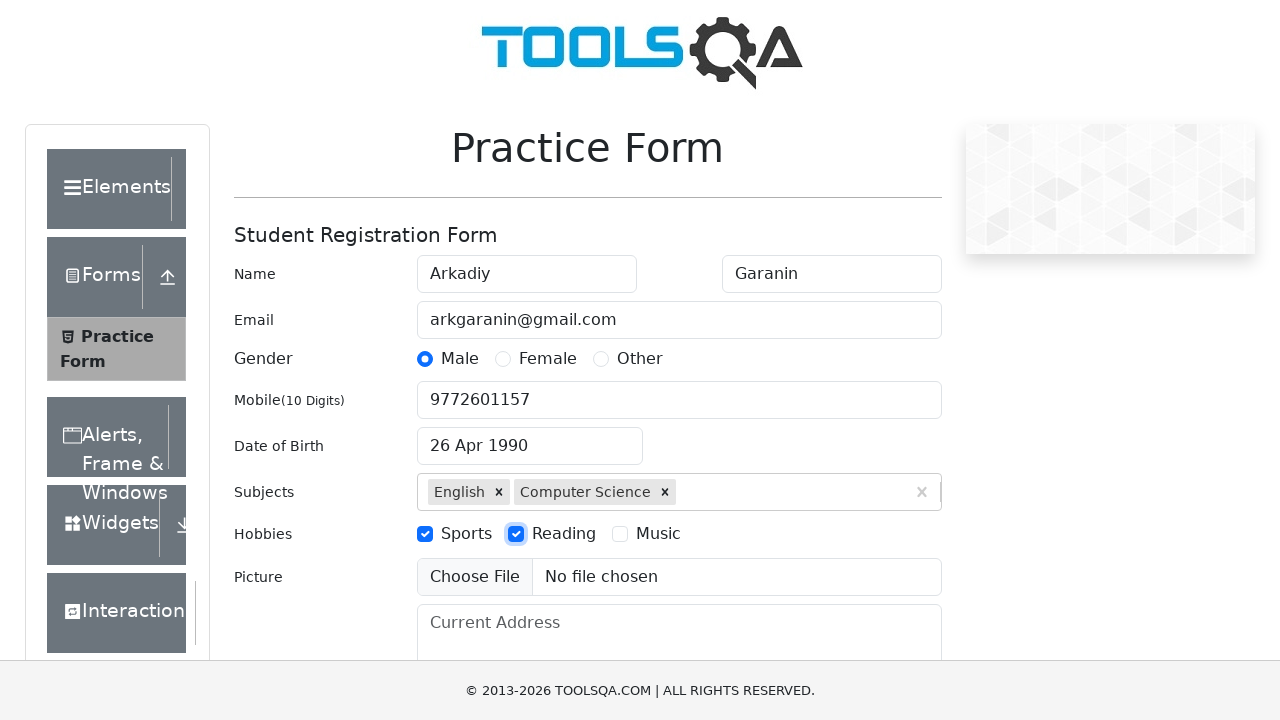

Selected hobby checkbox 3 at (658, 534) on label[for='hobbies-checkbox-3']
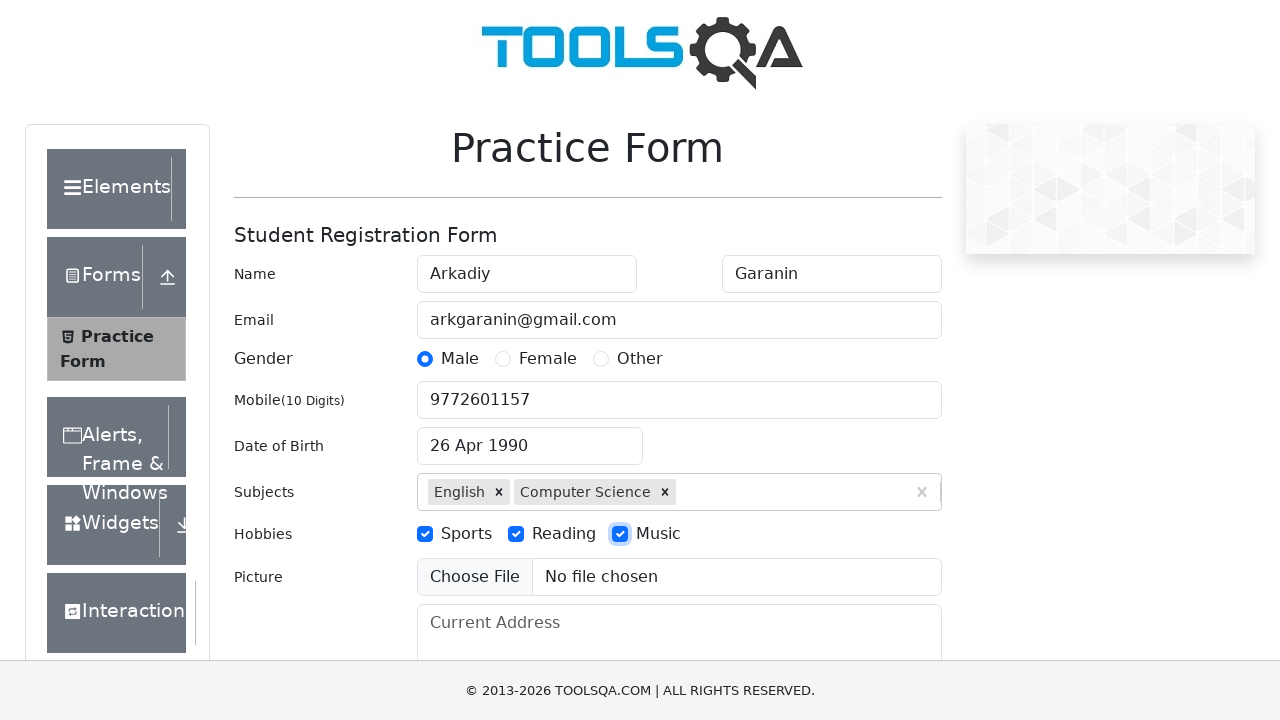

Filled current address on #currentAddress
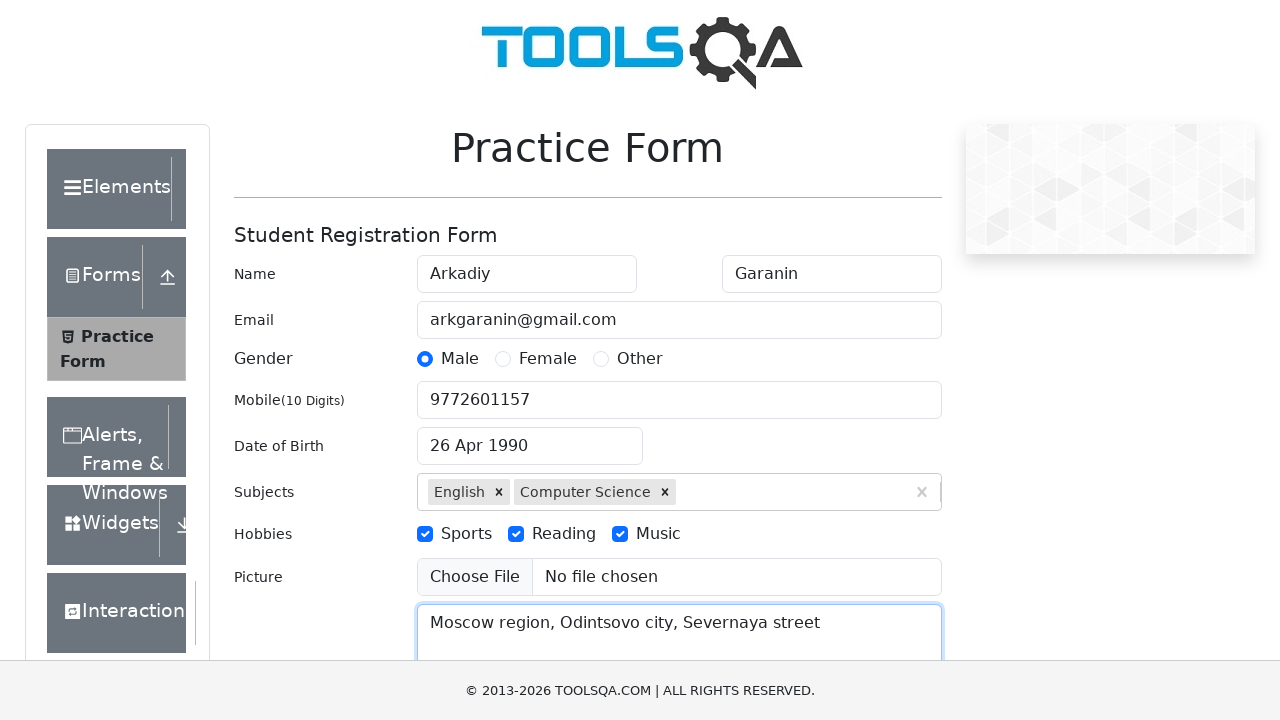

Typed 'Ha' in state selection field on #react-select-3-input
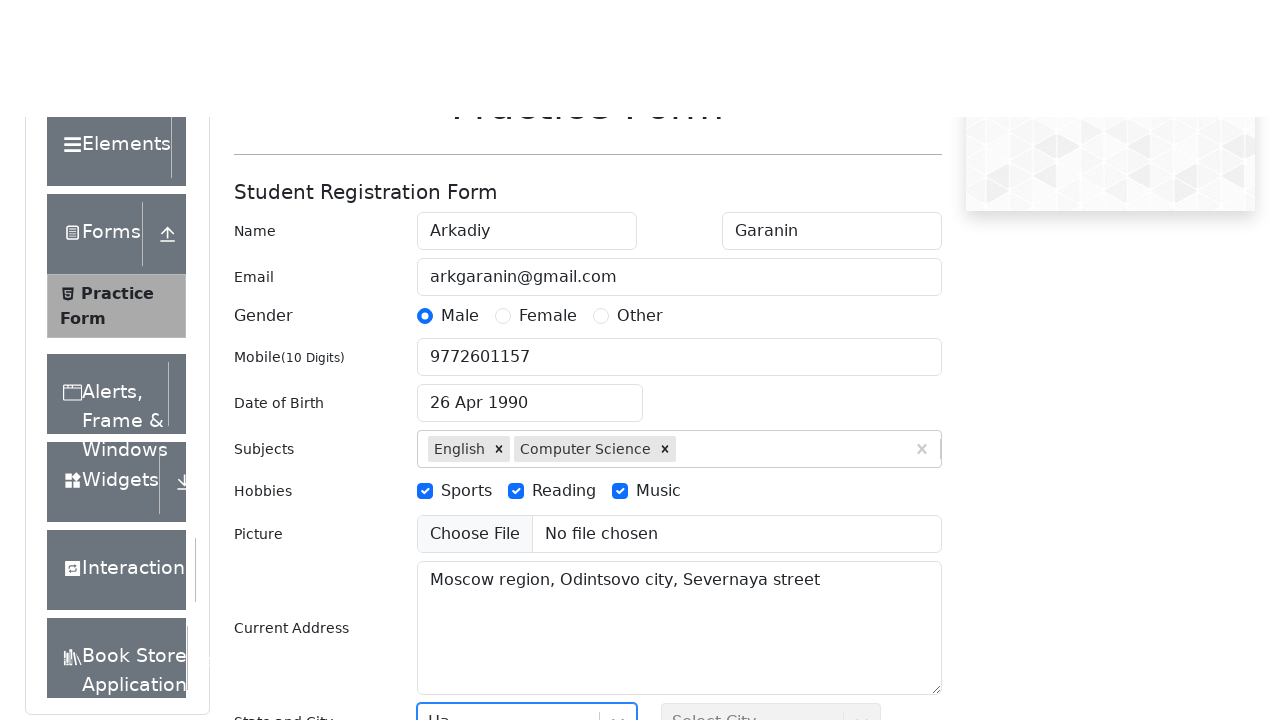

Selected state by pressing Enter on #react-select-3-input
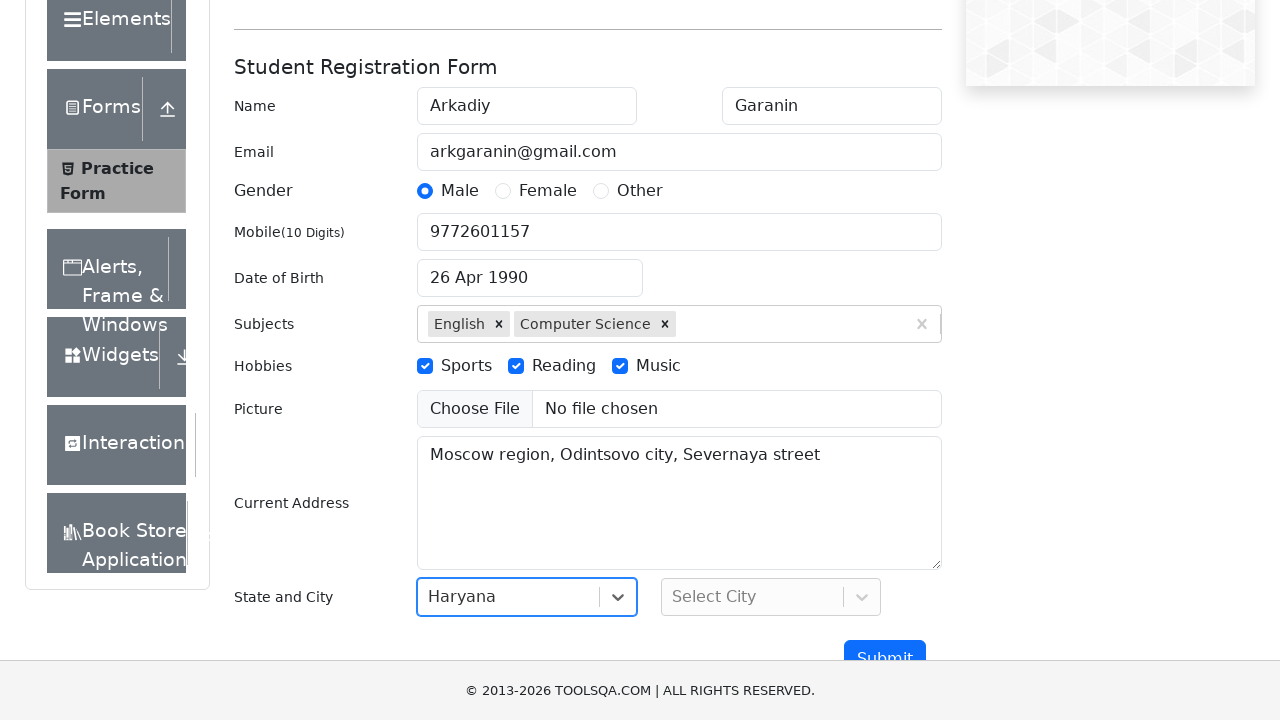

Typed 'Ka' in city selection field on #react-select-4-input
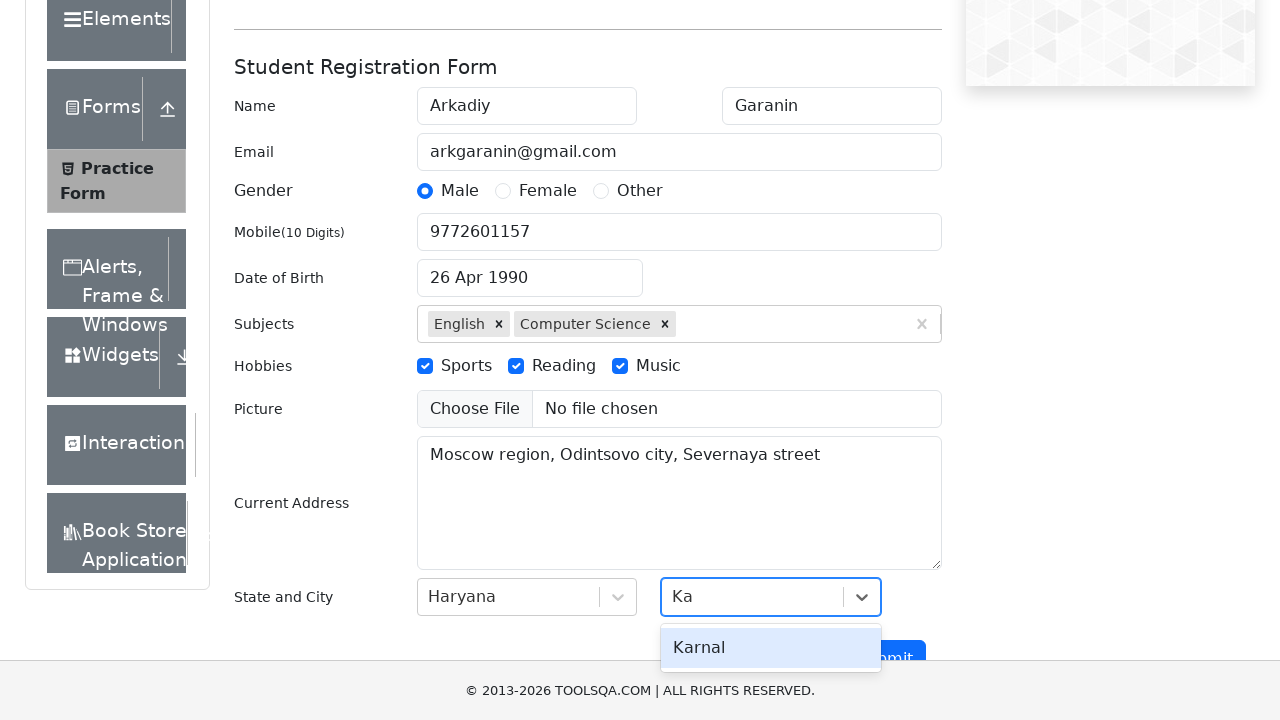

Selected city by pressing Enter on #react-select-4-input
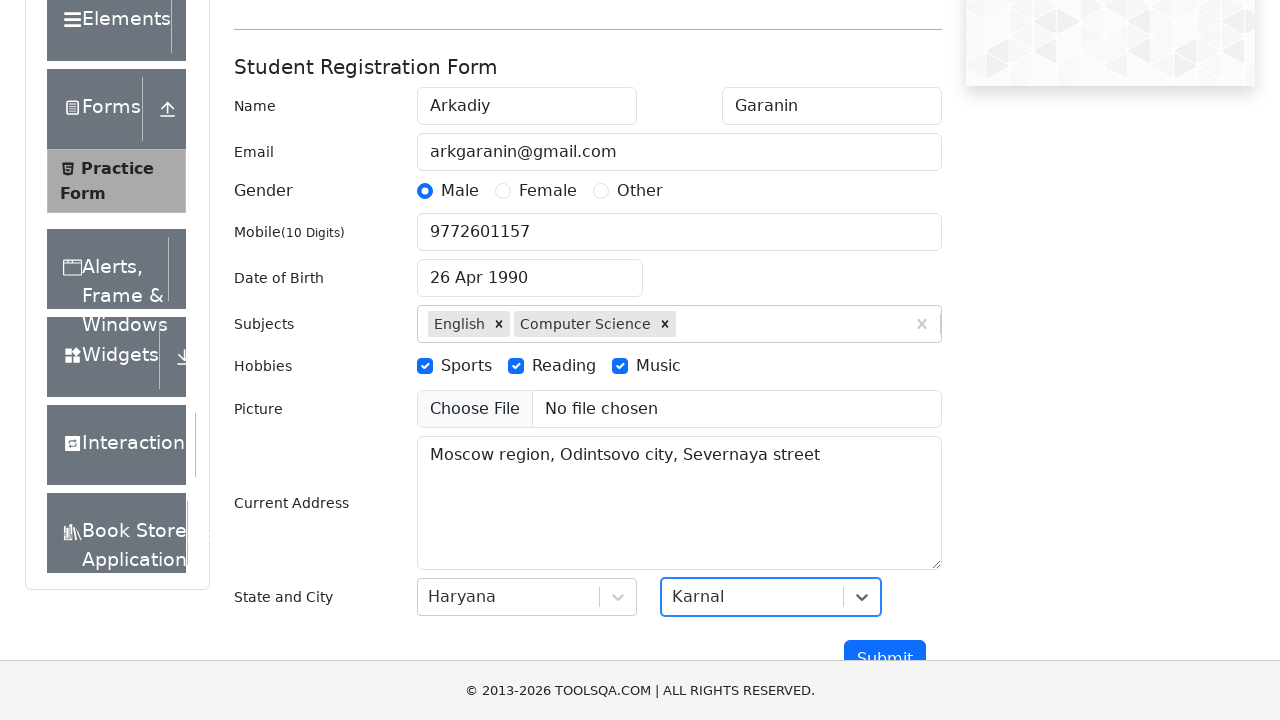

Clicked submit button to submit registration form at (885, 659) on #submit
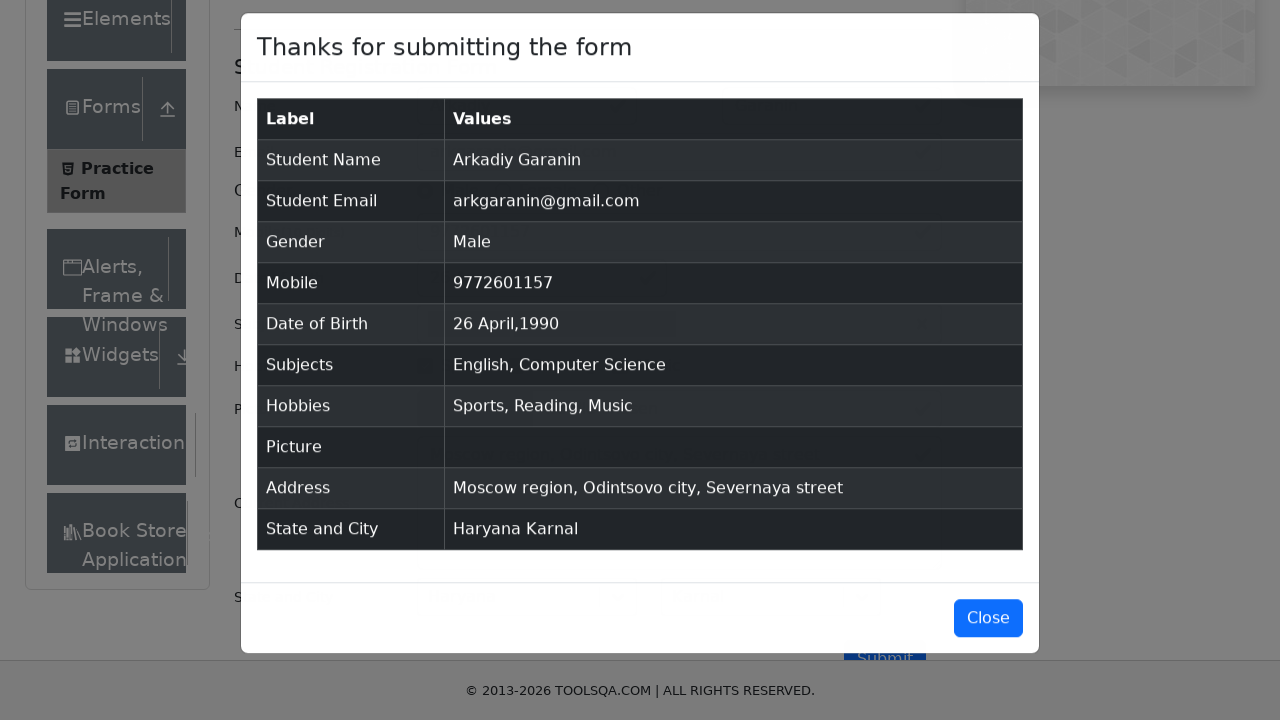

Confirmation popup with submitted data appeared
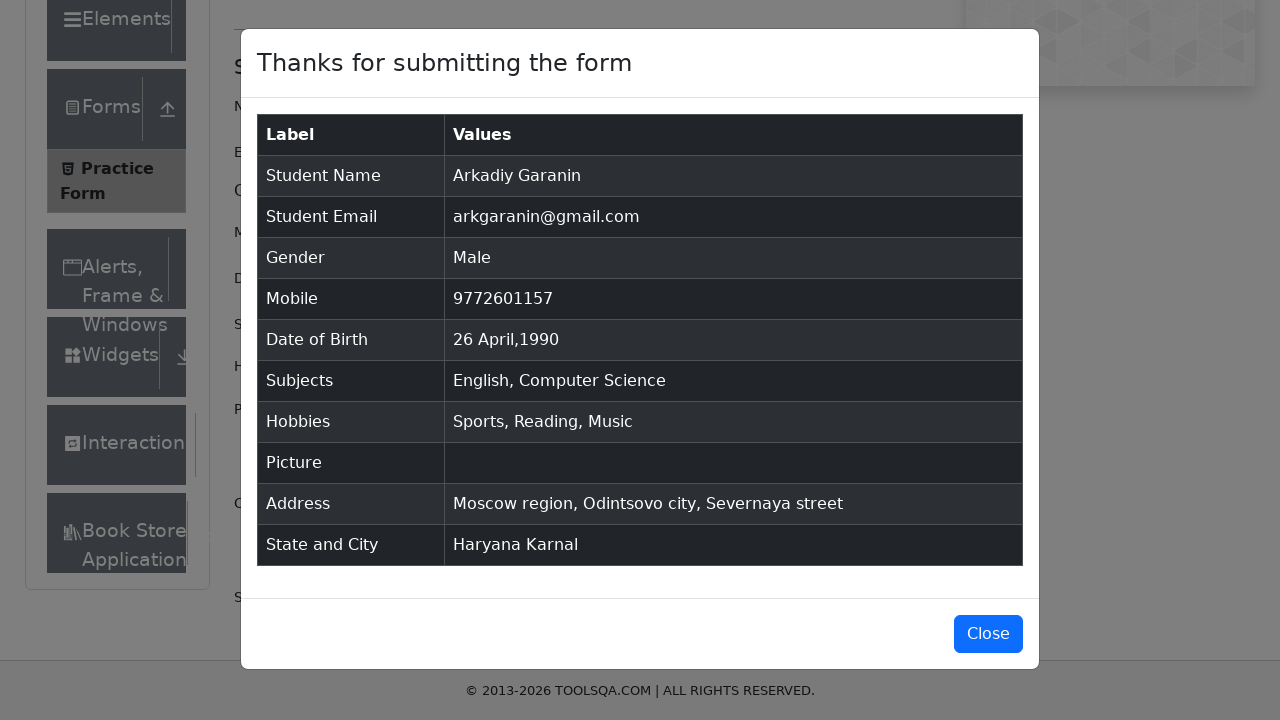

Closed confirmation popup at (988, 634) on #closeLargeModal
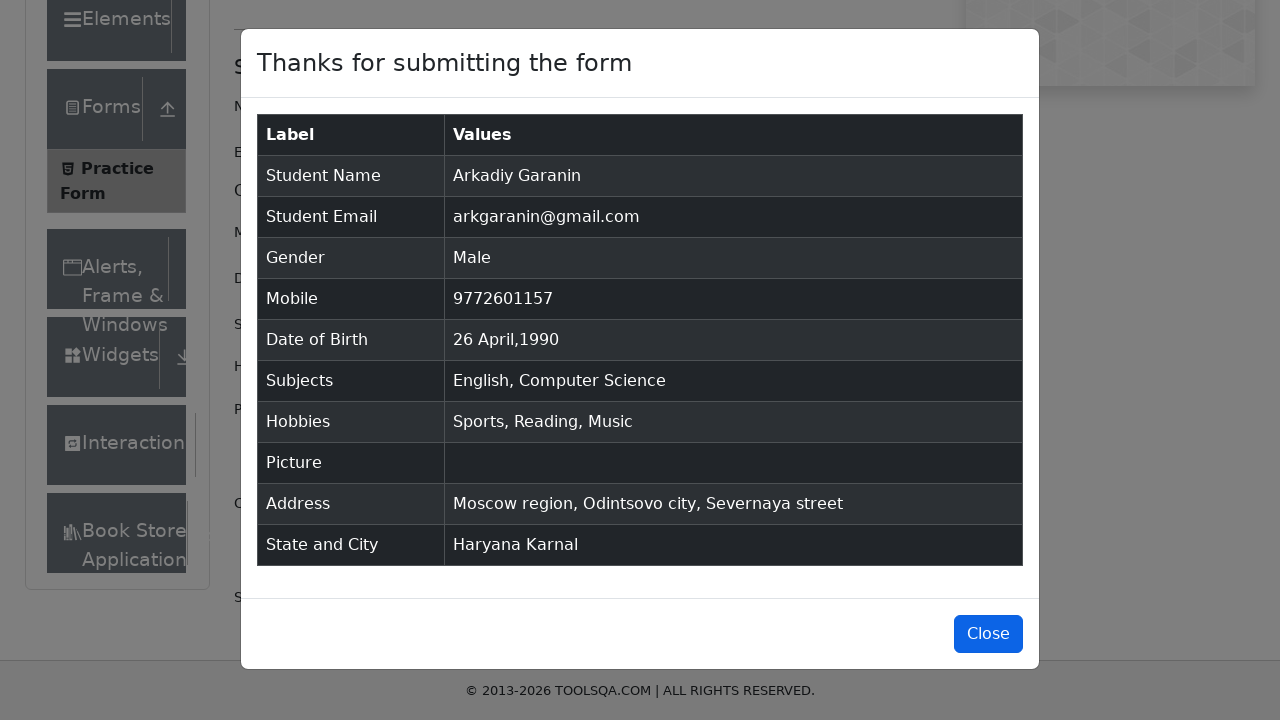

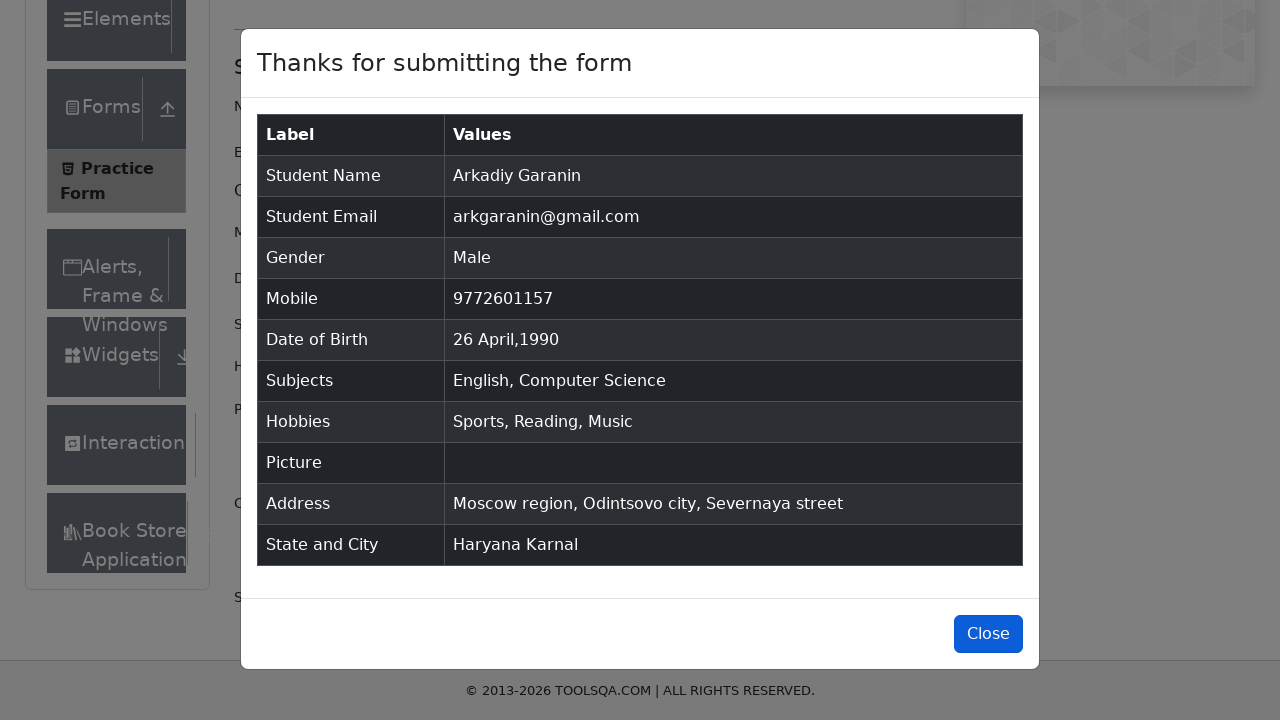